Tests a form submission flow by first clicking on a dynamically calculated link (based on π^e calculation), then filling out a multi-field form with personal information (first name, last name, city, country) and submitting it.

Starting URL: http://suninjuly.github.io/find_link_text

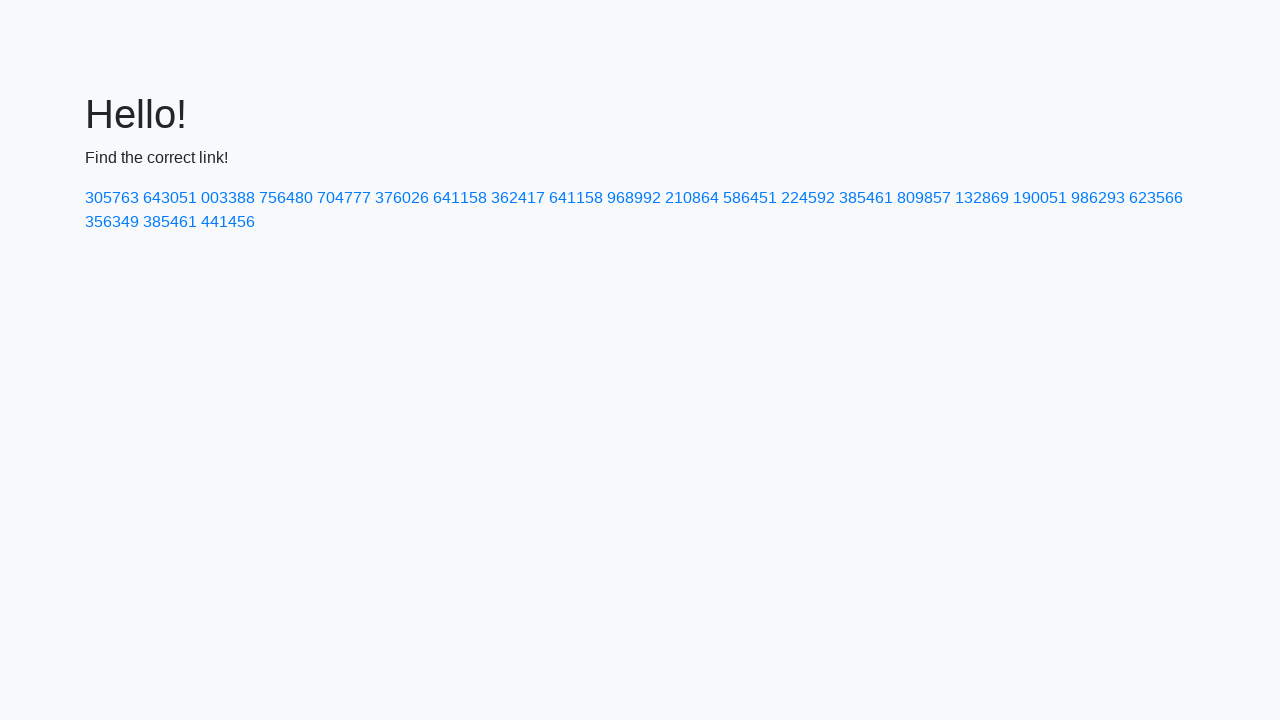

Clicked dynamically calculated link with text '224592' (ceil of π^e * 10000) at (808, 198) on text=224592
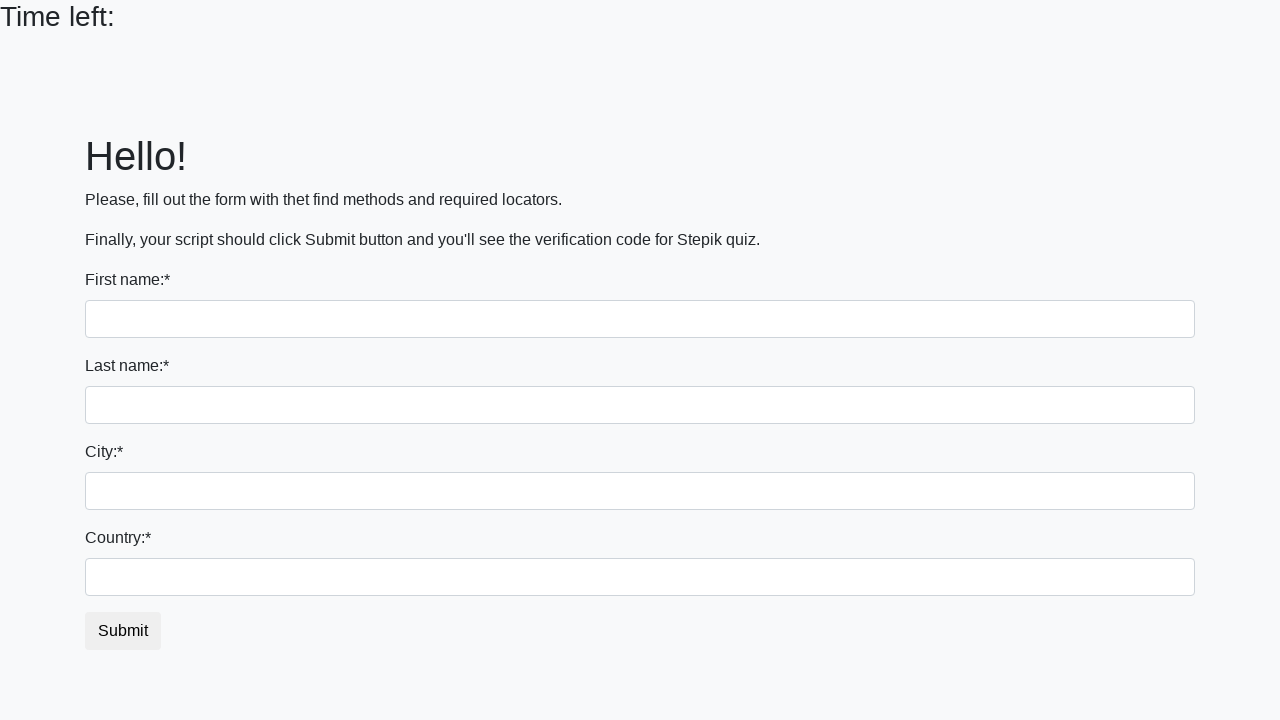

Filled first name field with 'Ivan' on input >> nth=0
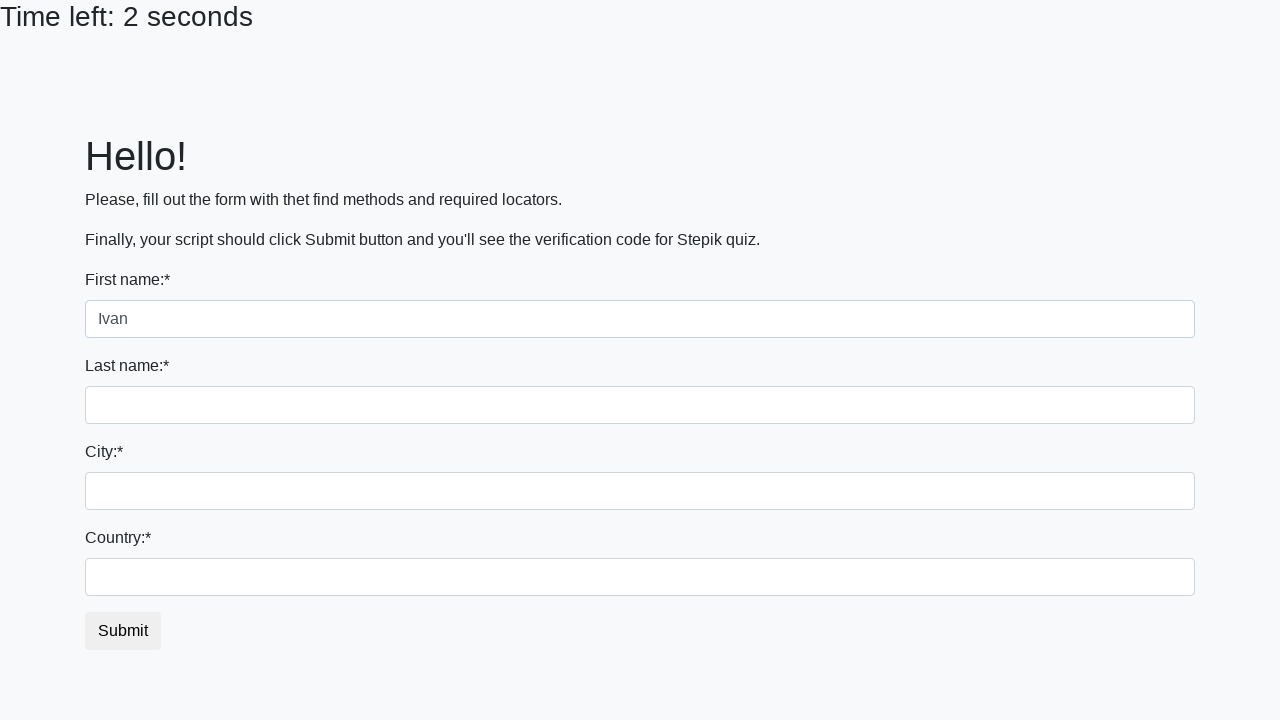

Filled last name field with 'Petrov' on input[name='last_name']
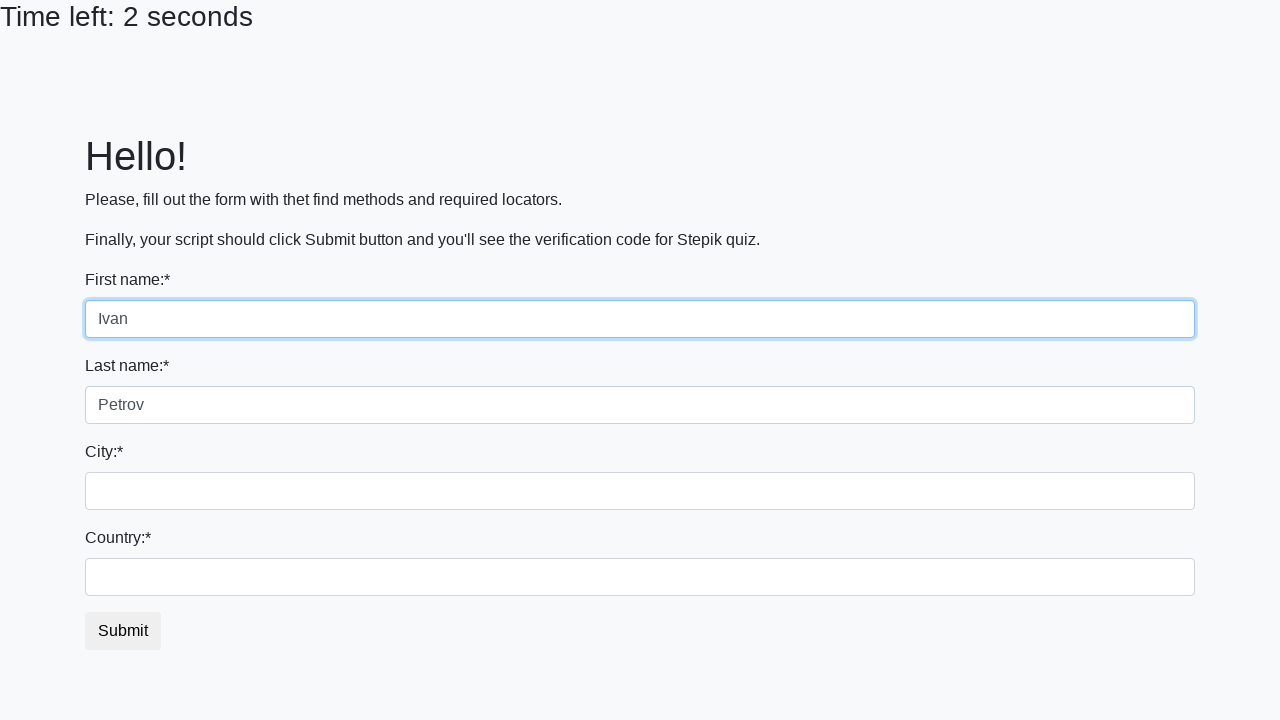

Filled city field with 'Smolensk' on .city
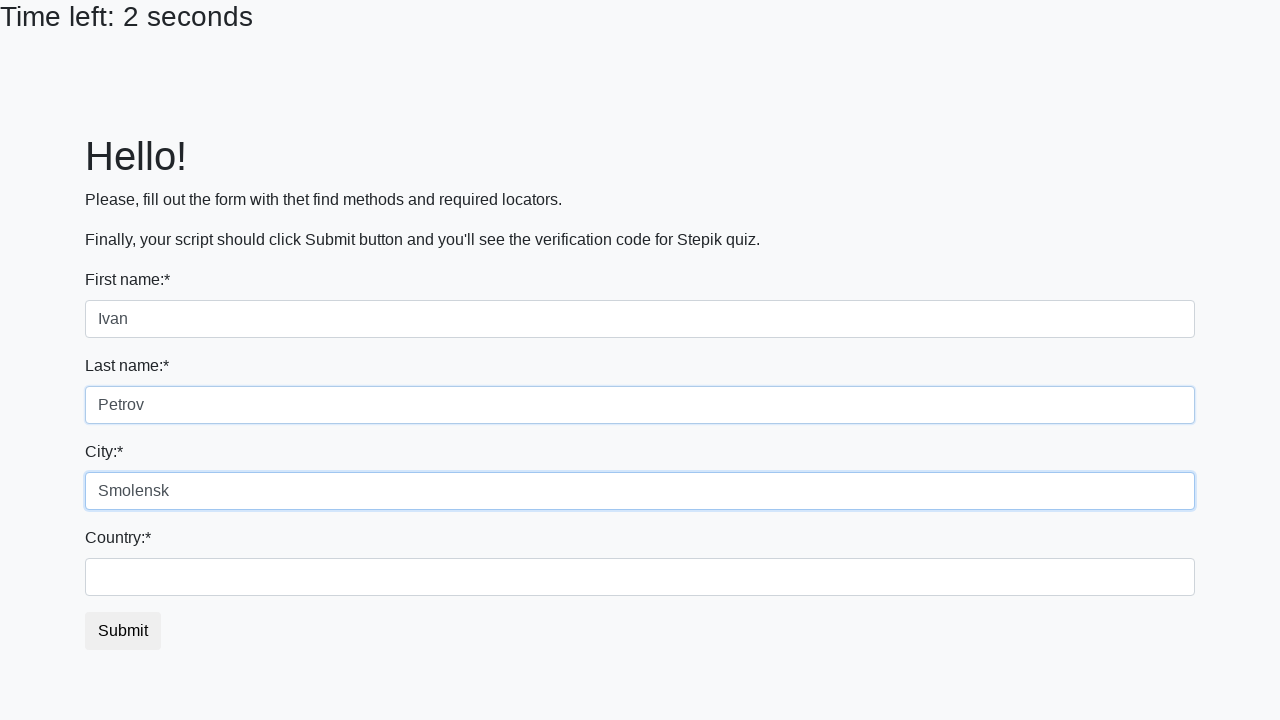

Filled country field with 'Russia' on #country
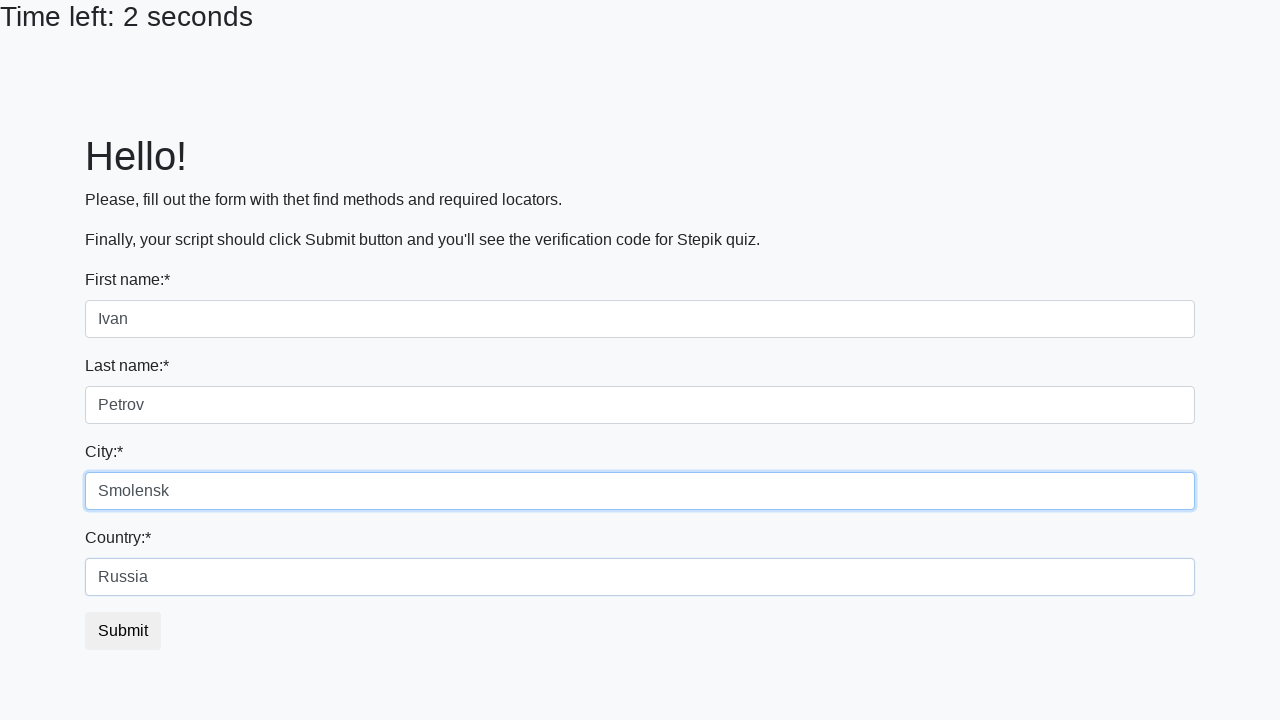

Clicked submit button to submit form at (123, 631) on button.btn
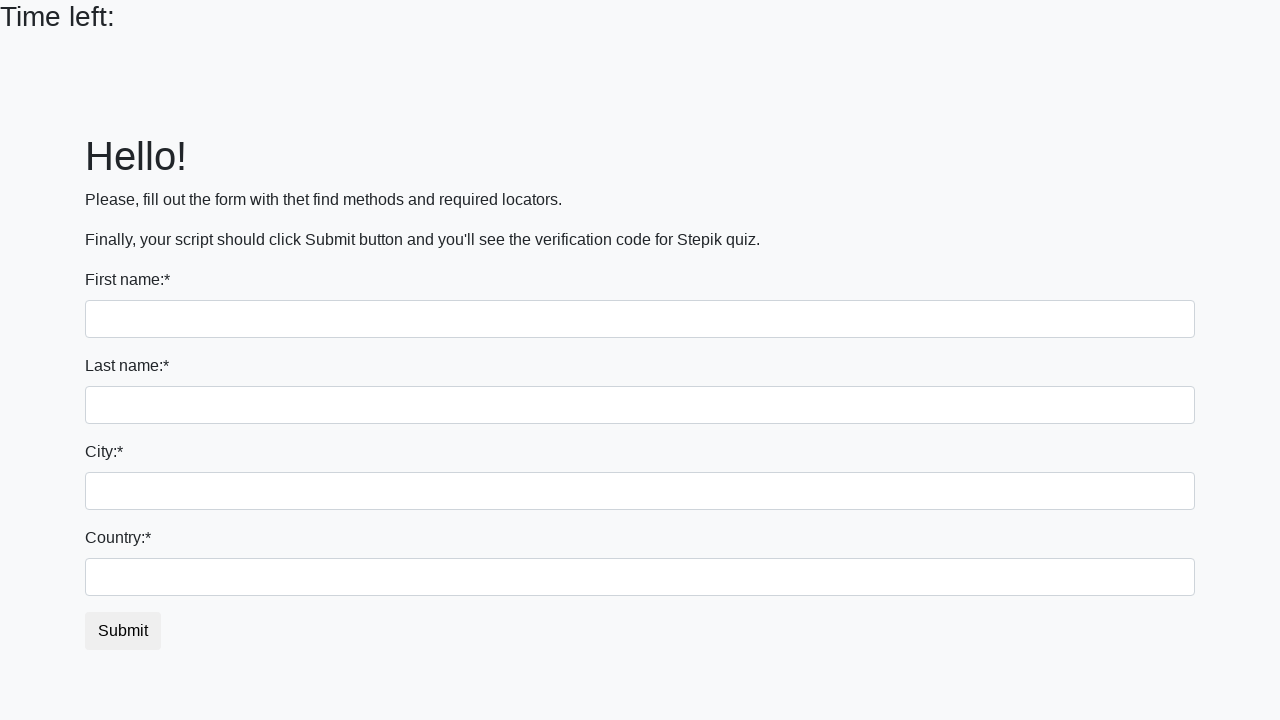

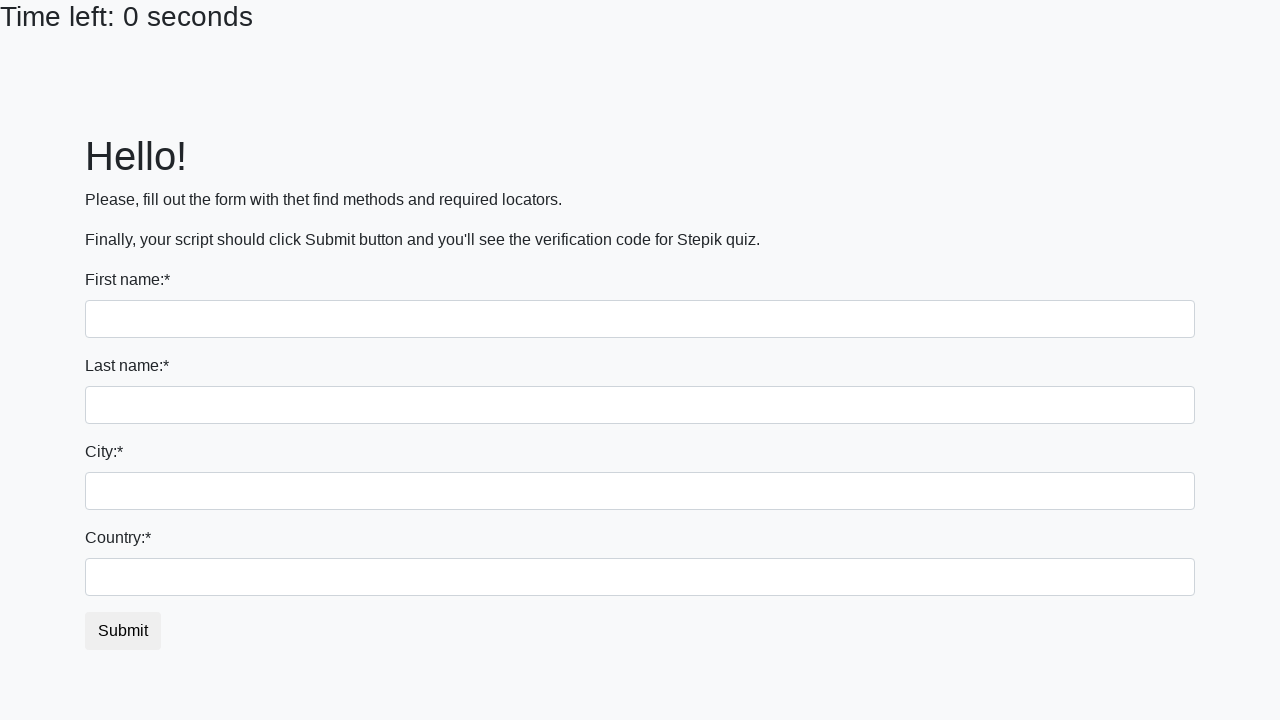